Tests keyboard input and shortcuts including typing, copy and paste operations between two input fields

Starting URL: https://sahitest.com/demo/label.htm

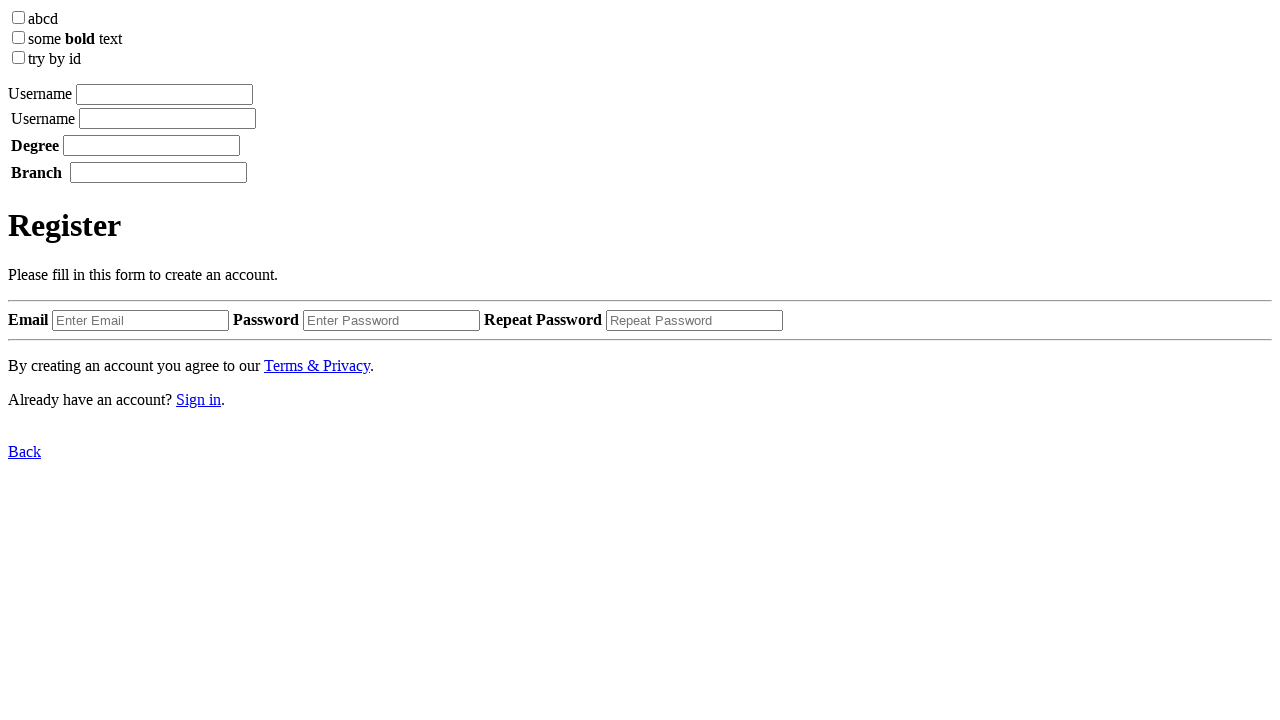

Clicked on first input field at (164, 94) on xpath=/html/body/label[1]/input
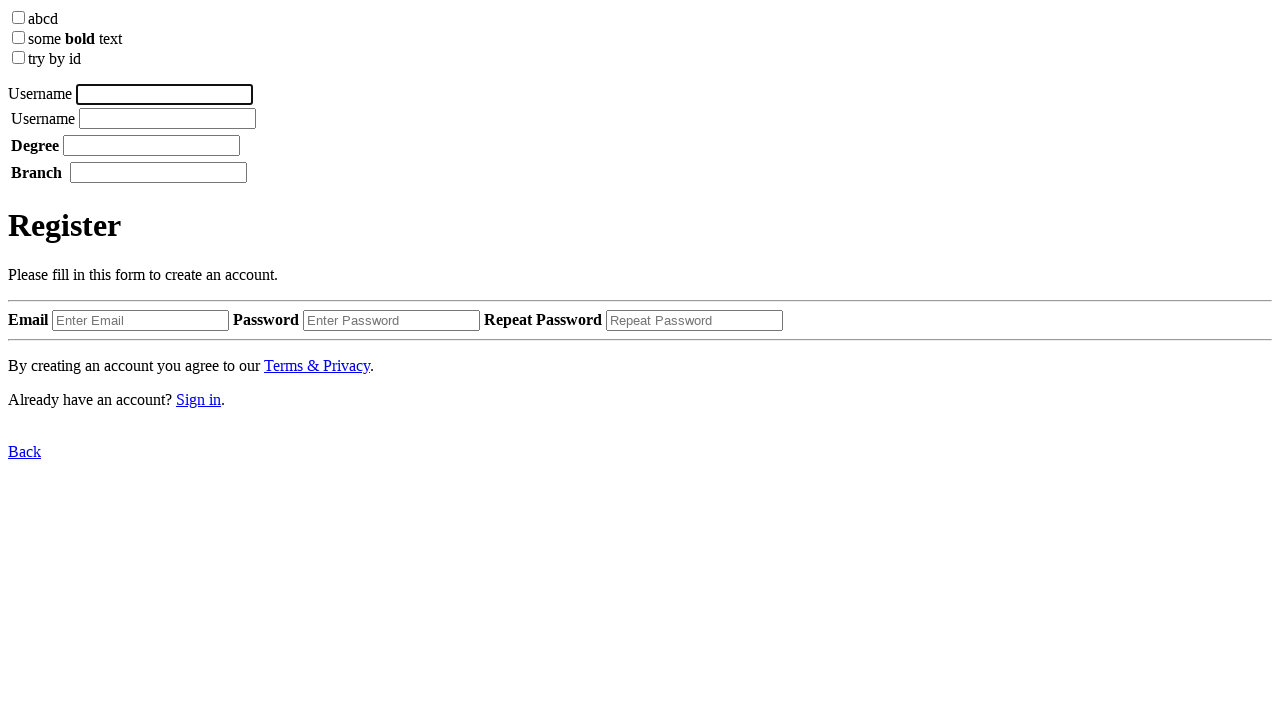

Typed 'username' in first input field on xpath=/html/body/label[1]/input
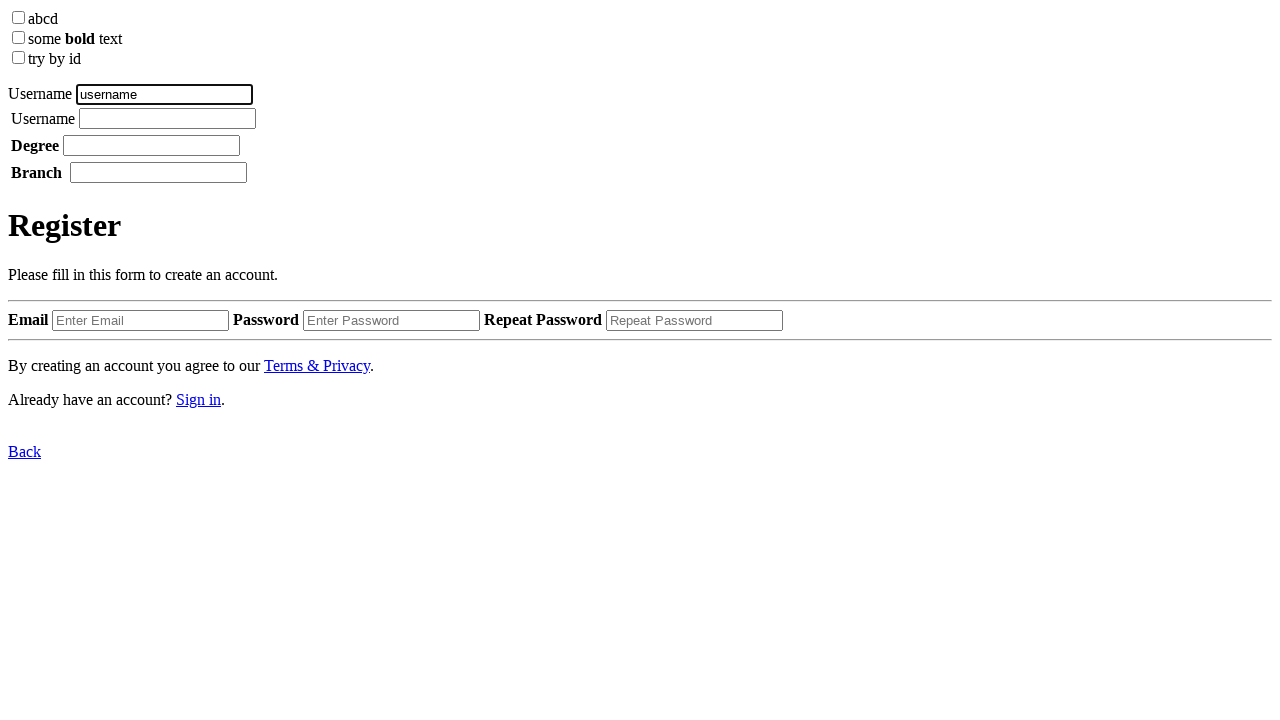

Pressed Space key to add space after username
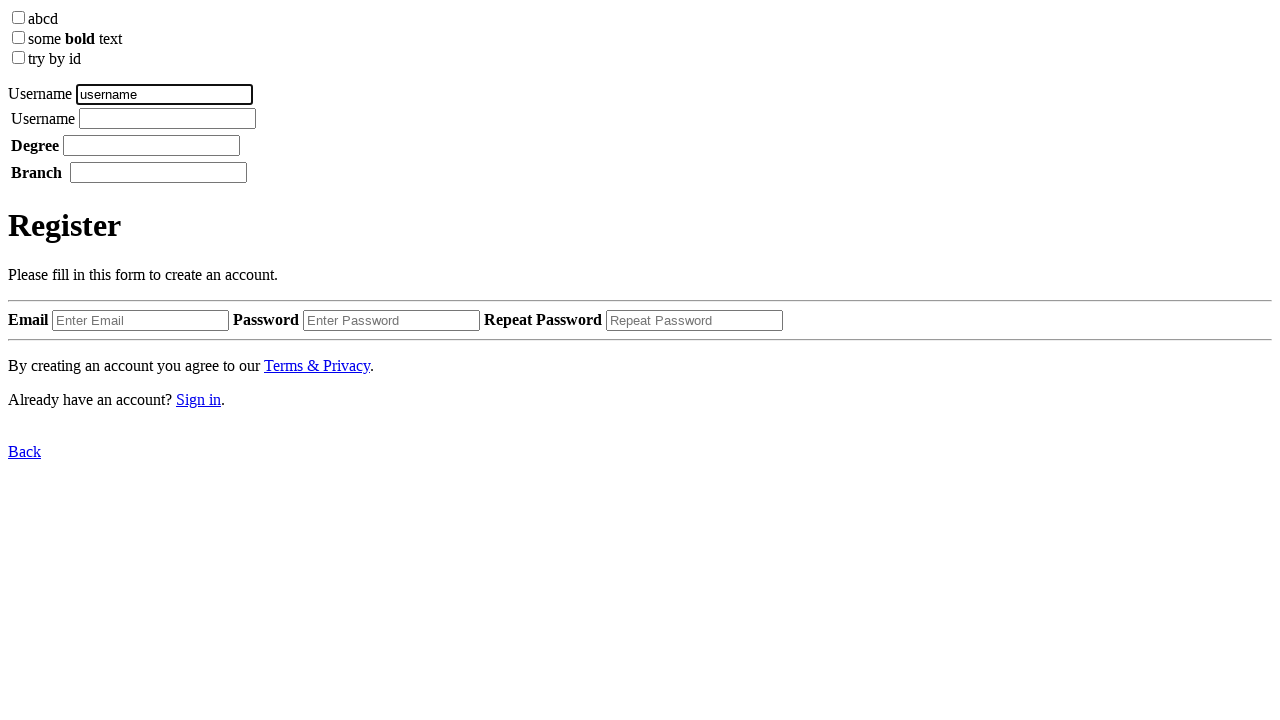

Typed 'Toms' in first input field on xpath=/html/body/label[1]/input
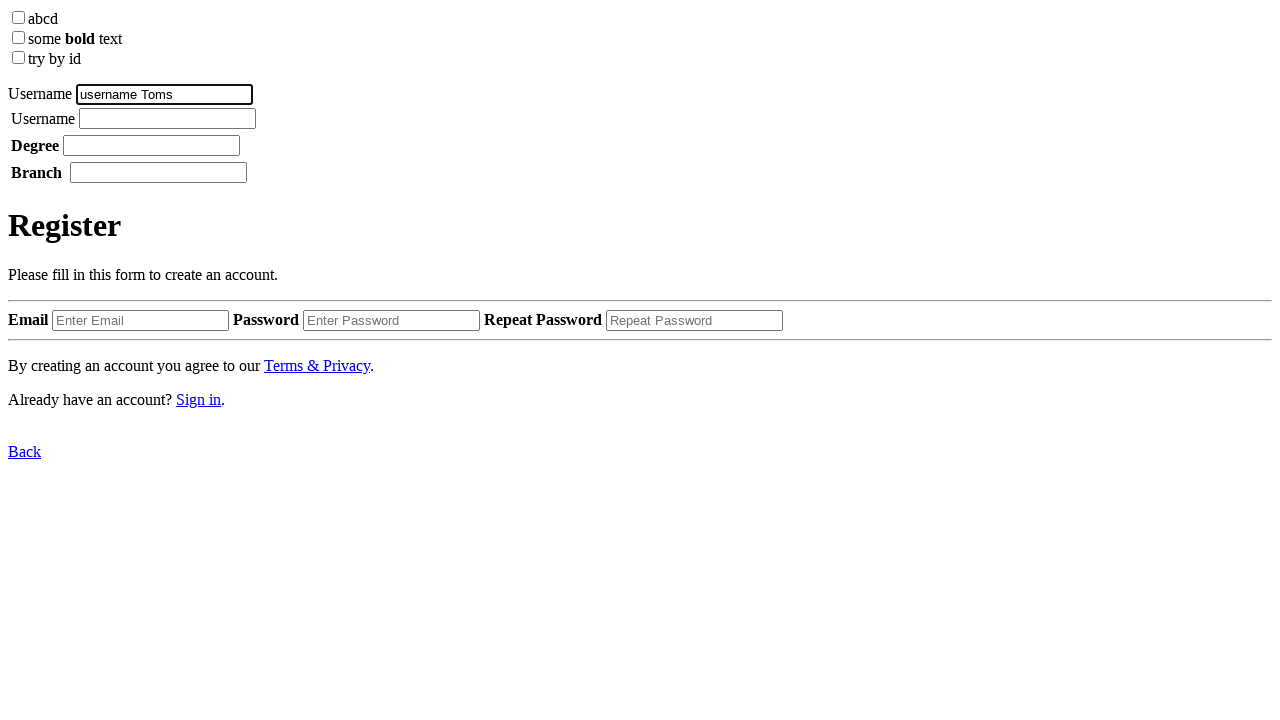

Pressed Backspace to delete last character
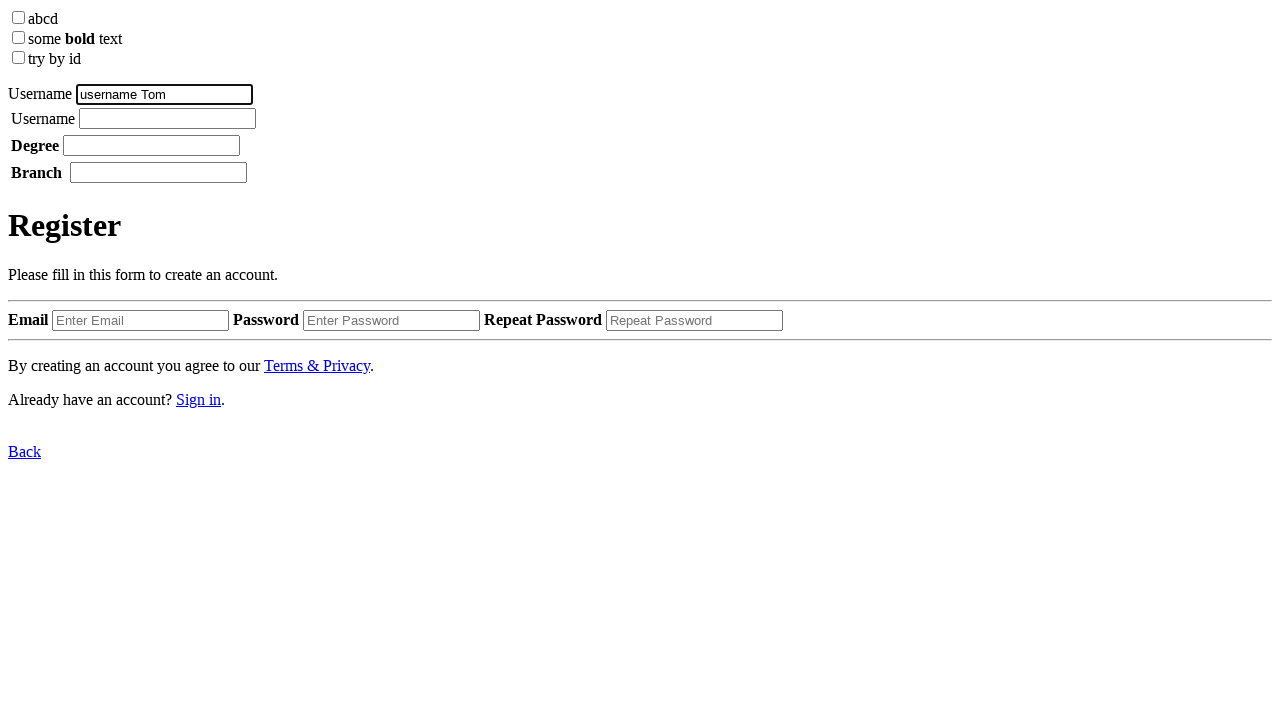

Pressed Control+A to select all text in first input field
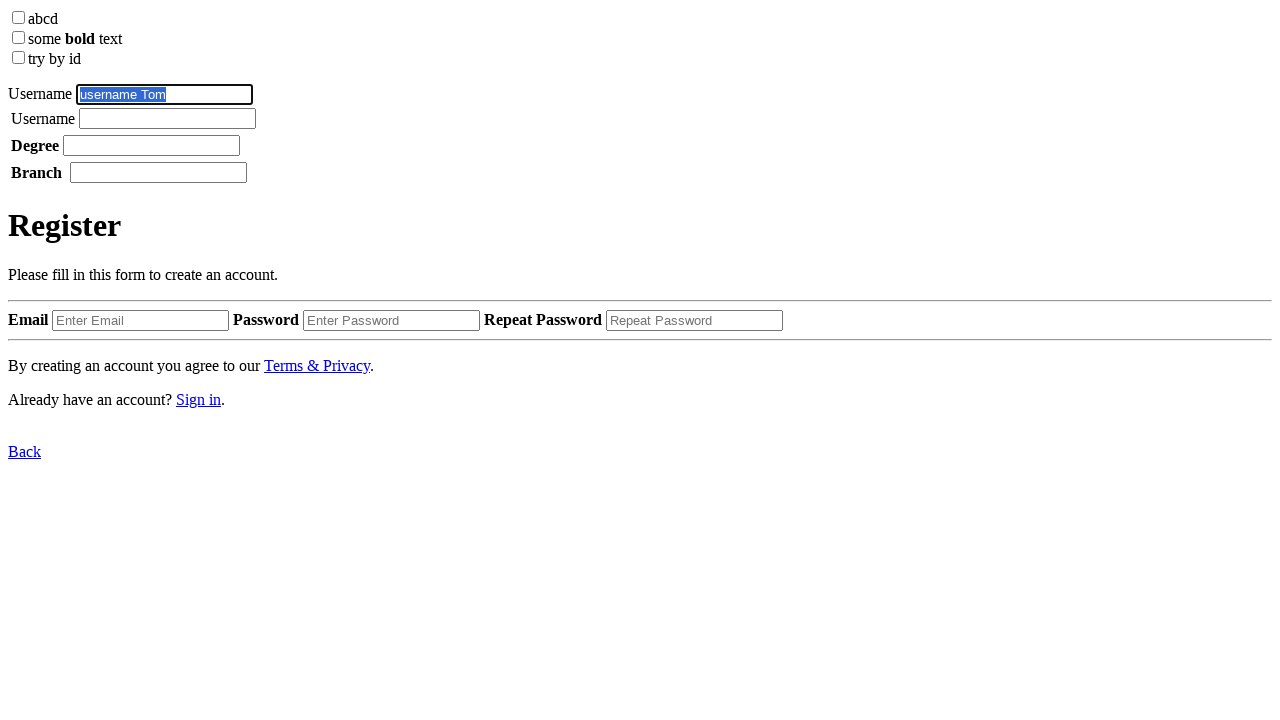

Pressed Control+C to copy selected text
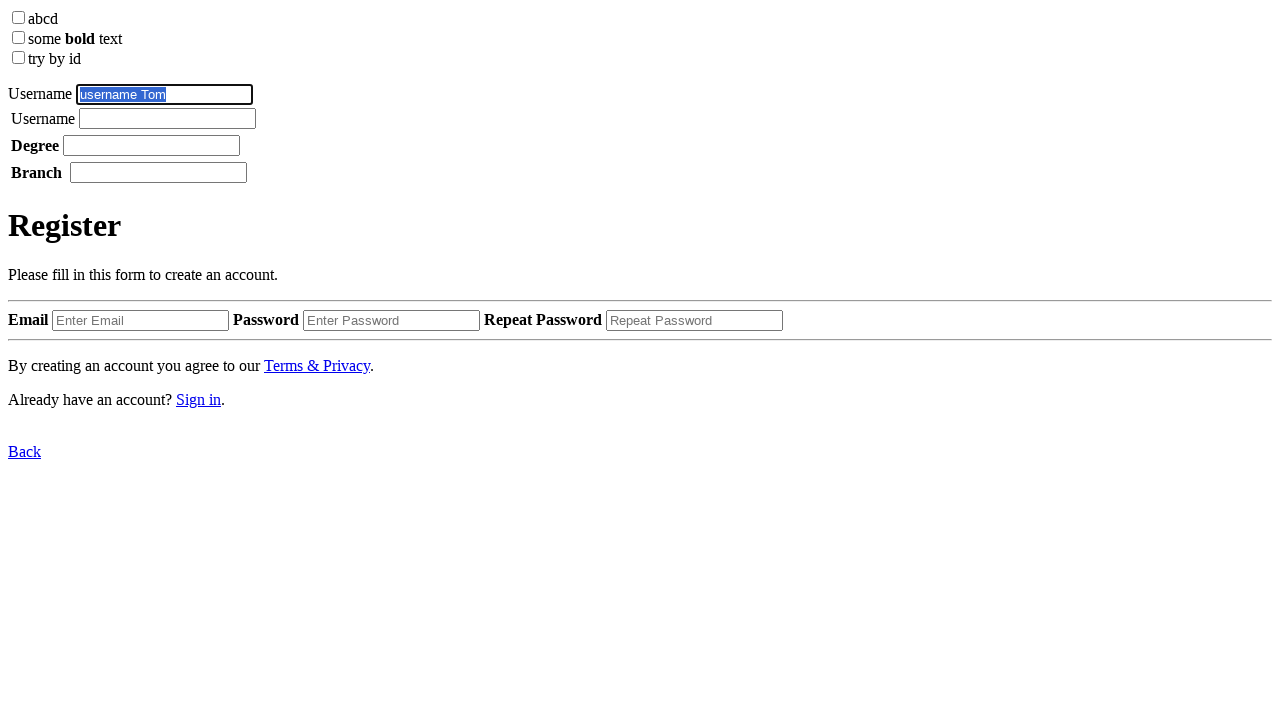

Clicked on second input field at (168, 118) on xpath=/html/body/label[2]/table/tbody/tr/td[2]/input
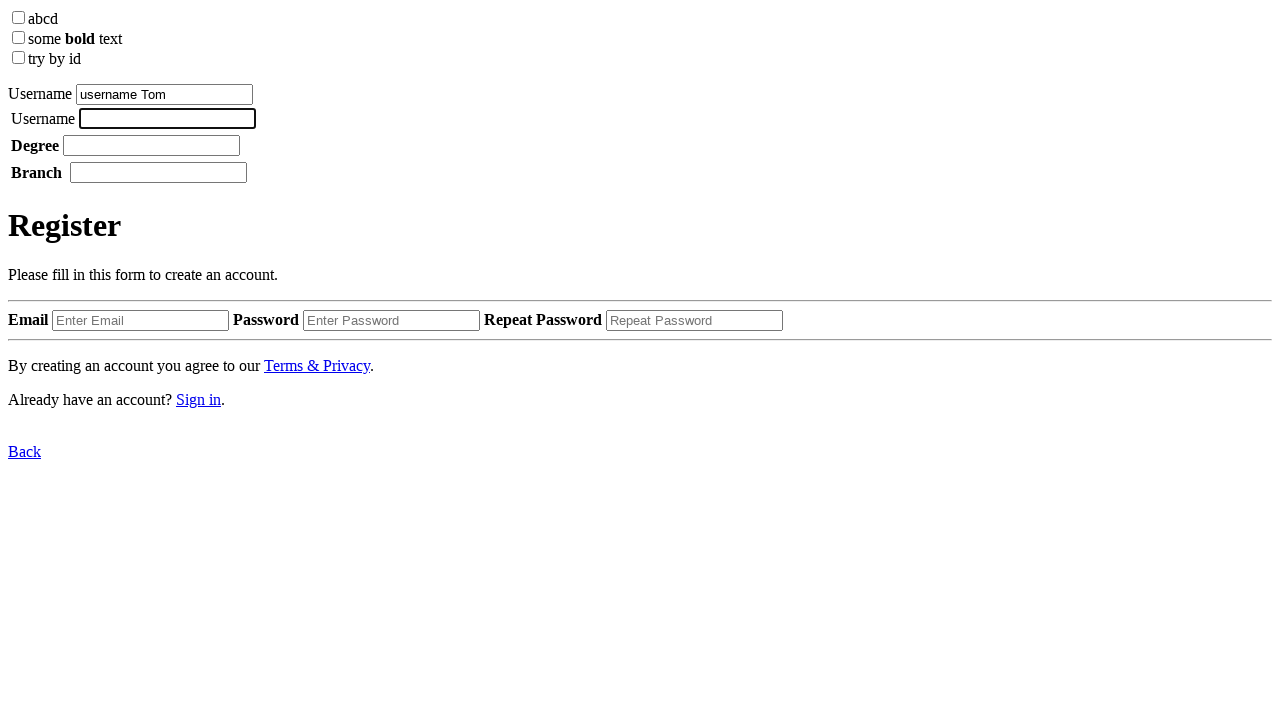

Pressed Control+V to paste copied text into second input field
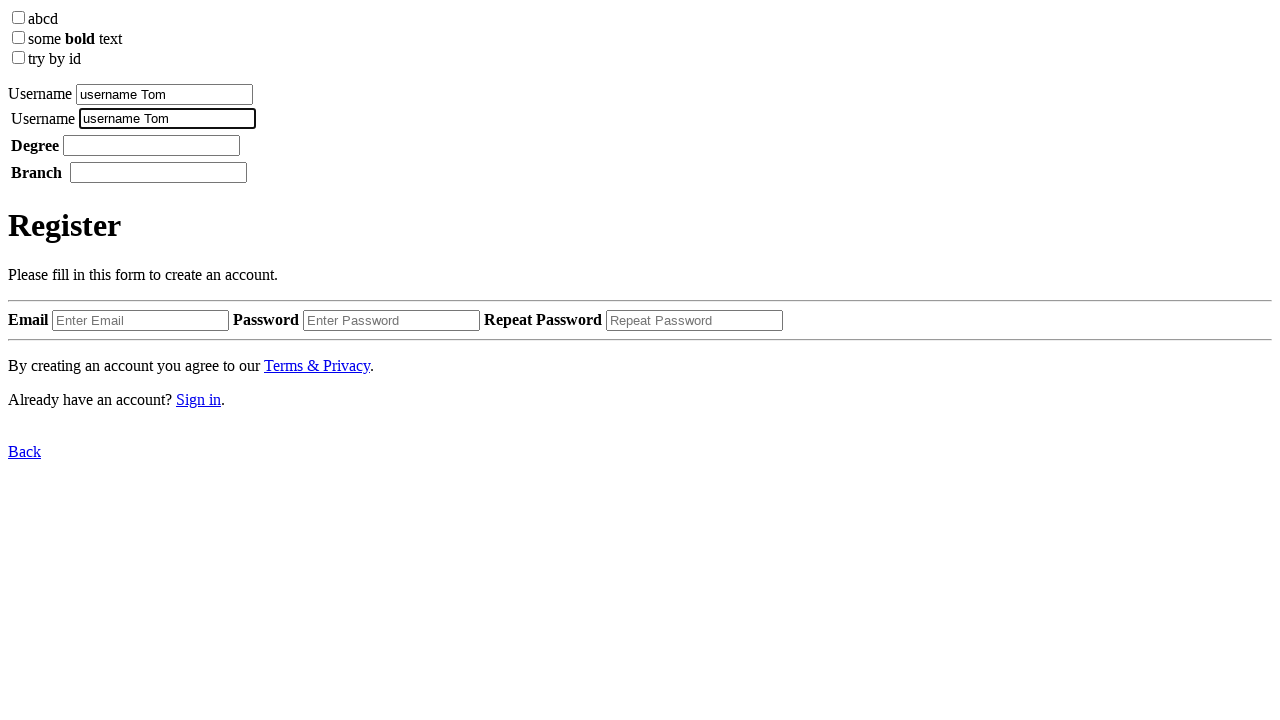

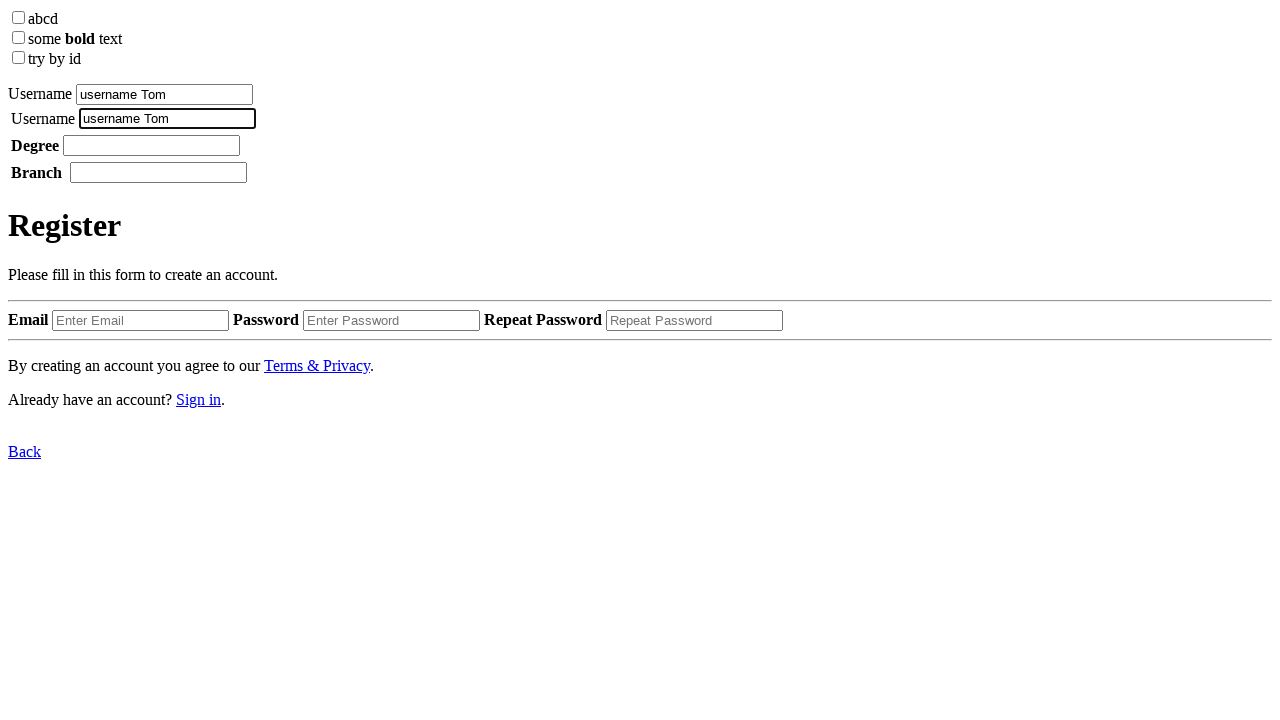